Tests e-commerce flow by searching for products, adding them to cart, validating cart totals, applying promo code, and placing an order with country selection.

Starting URL: https://rahulshettyacademy.com/seleniumPractise/#/

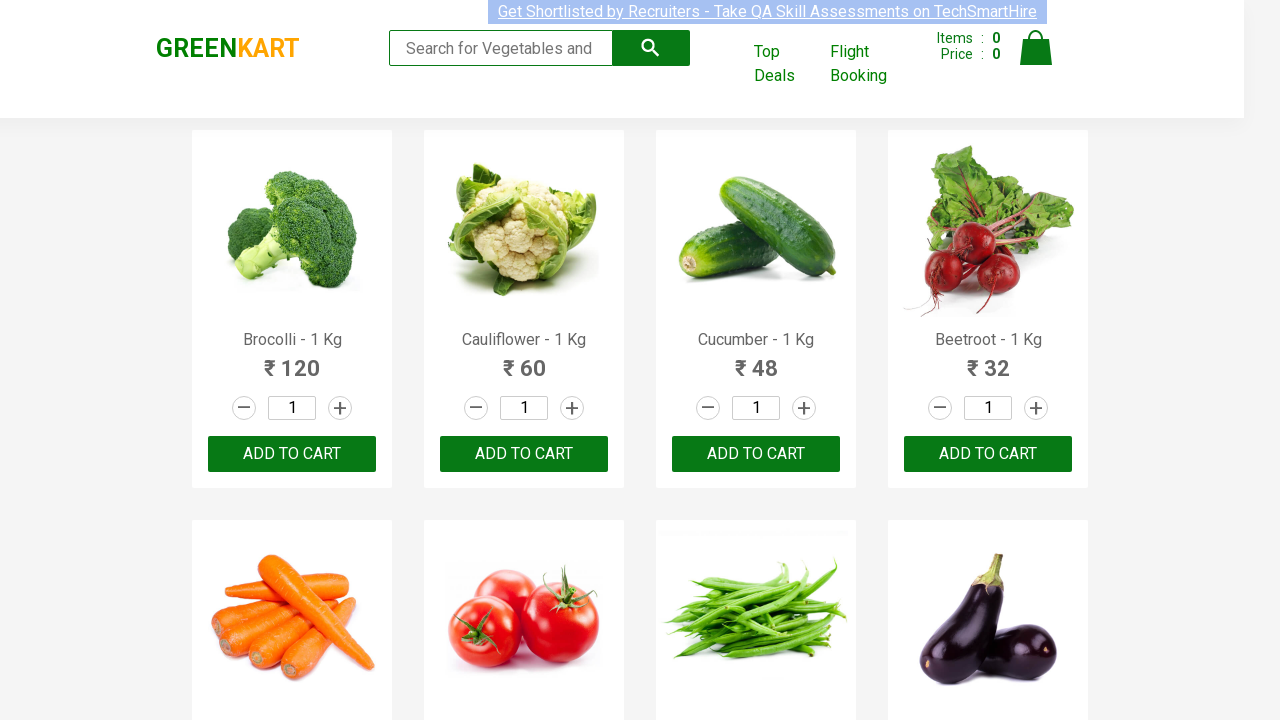

Filled search field with 'Cu' to find Cucumber on .search-keyword
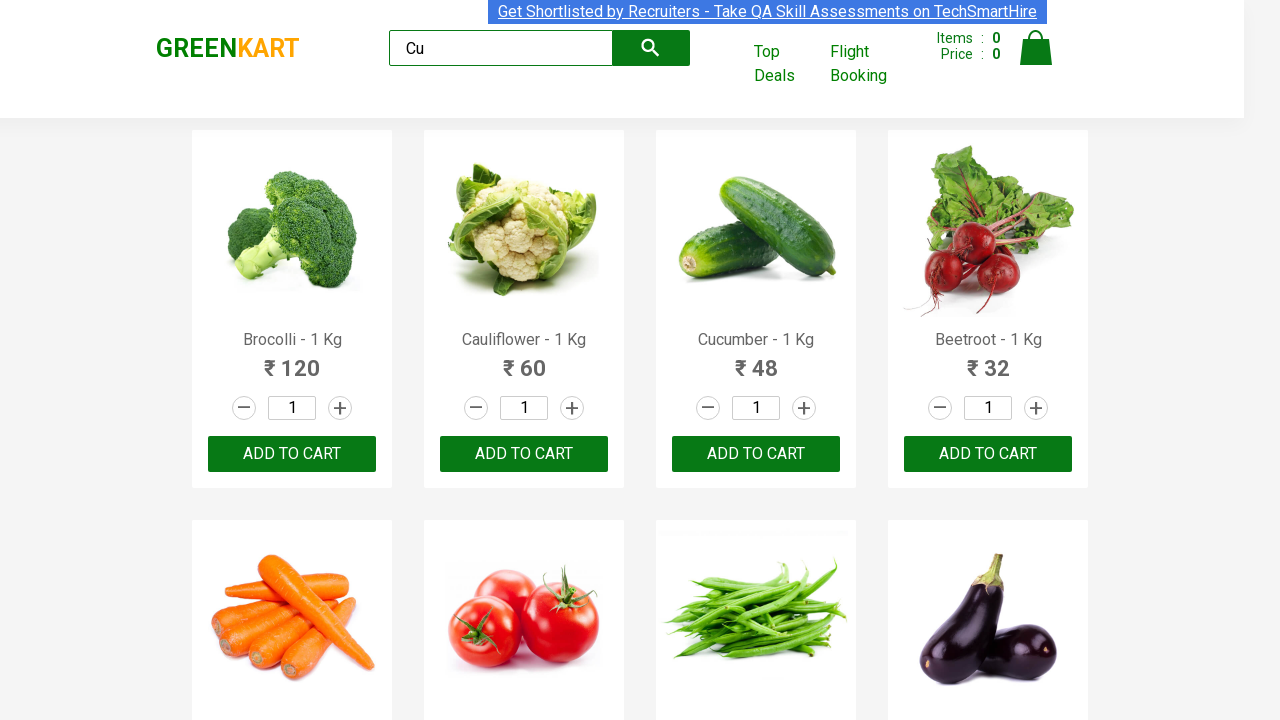

Waited 1 second for search results to load for Cucumber
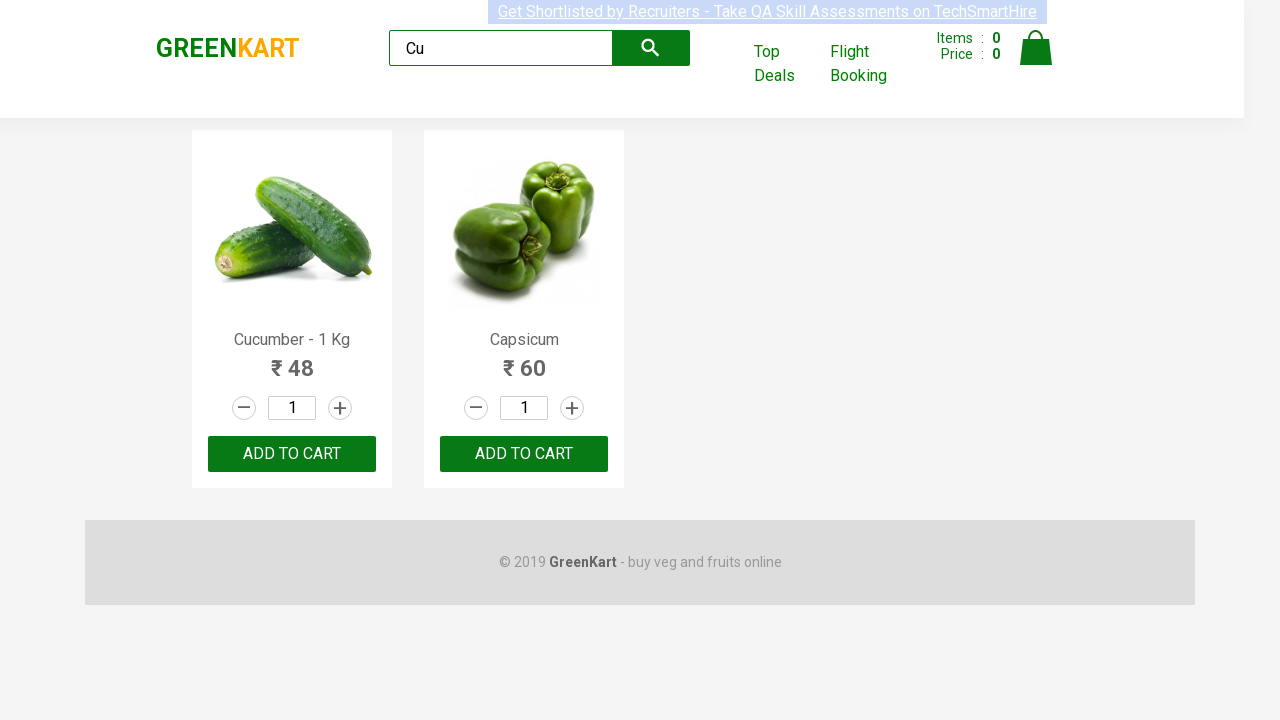

Retrieved all product elements from search results
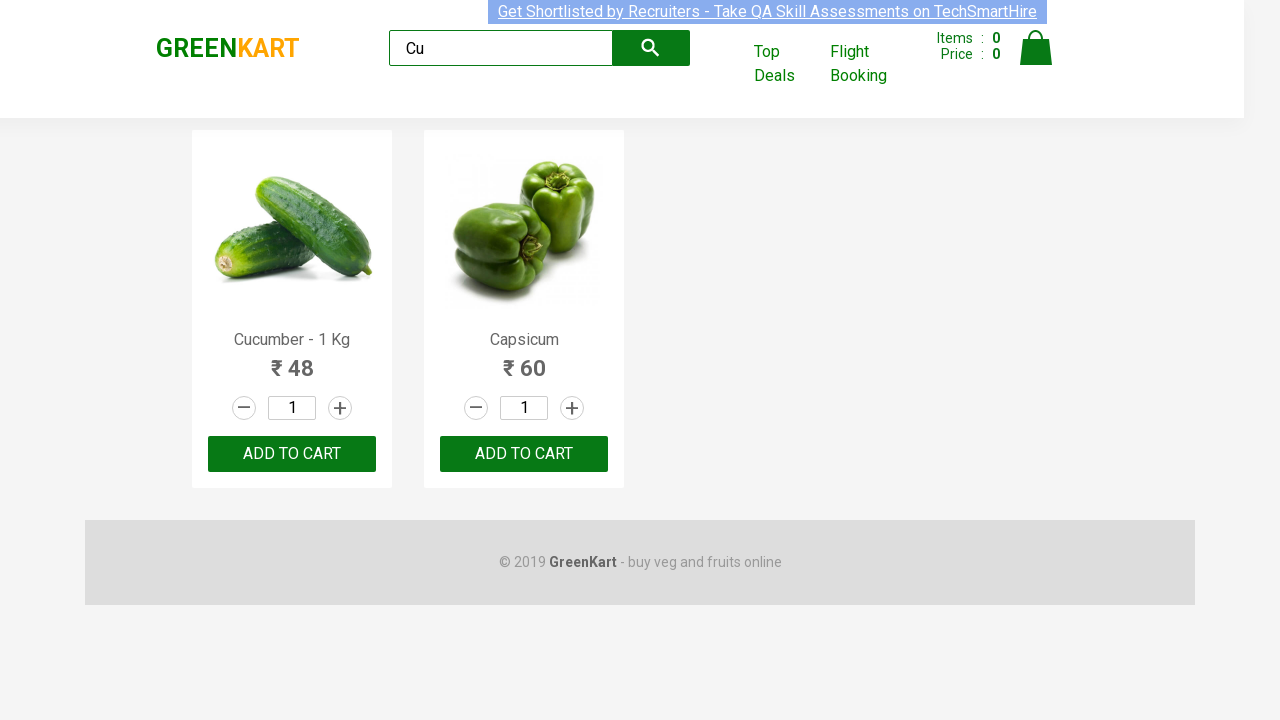

Clicked 'Add to Cart' button for Cucumber at (292, 454) on .products .product >> nth=0 >> button
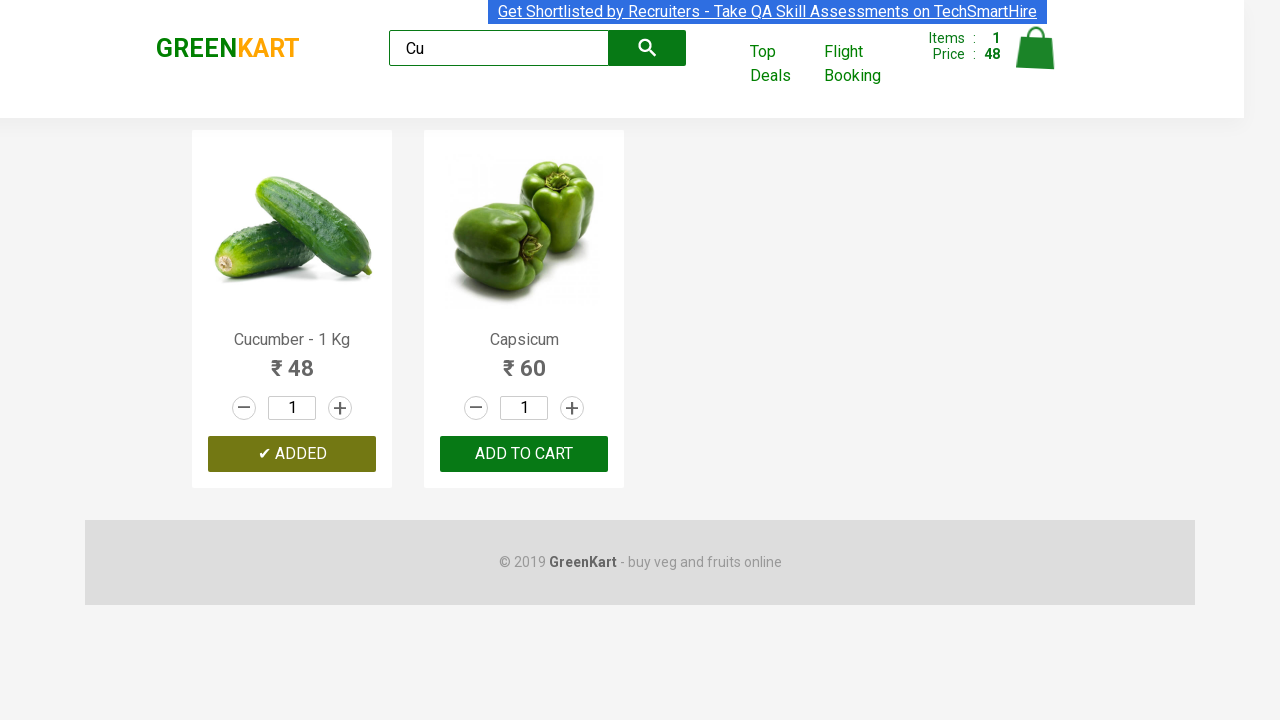

Cleared search field after adding Cucumber on .search-keyword
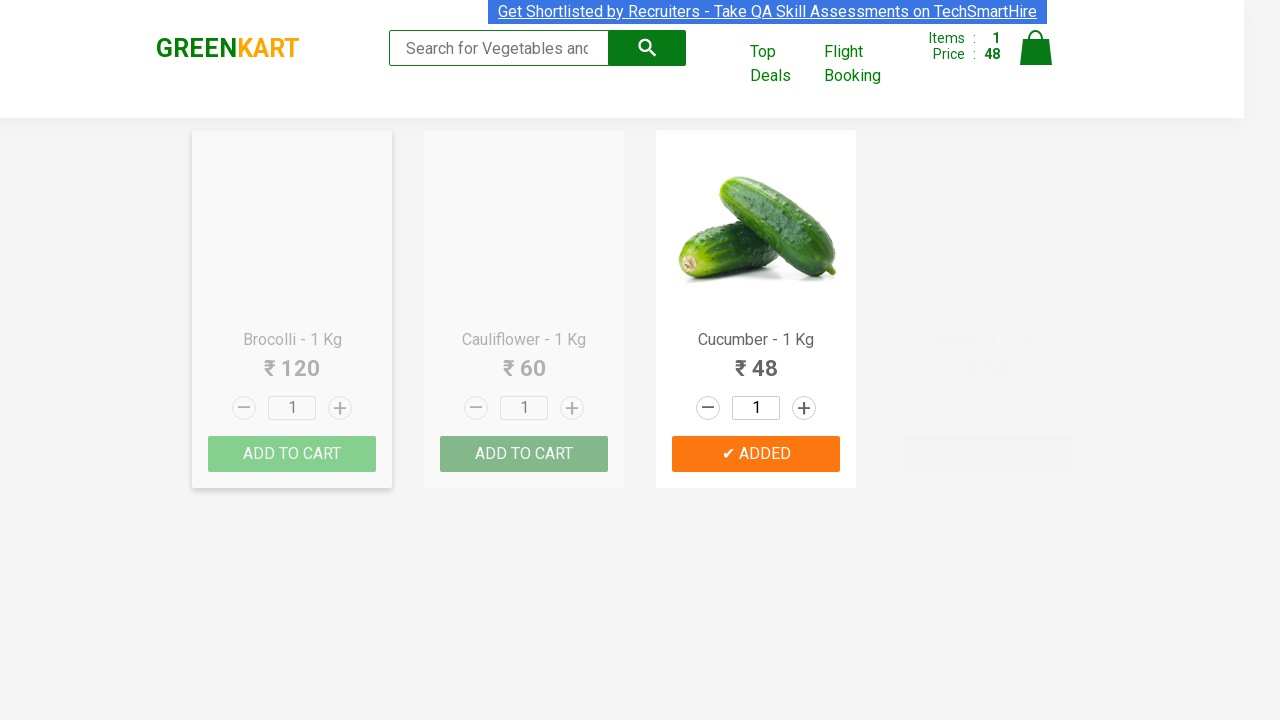

Filled search field with 'Ca' to find Carrot on .search-keyword
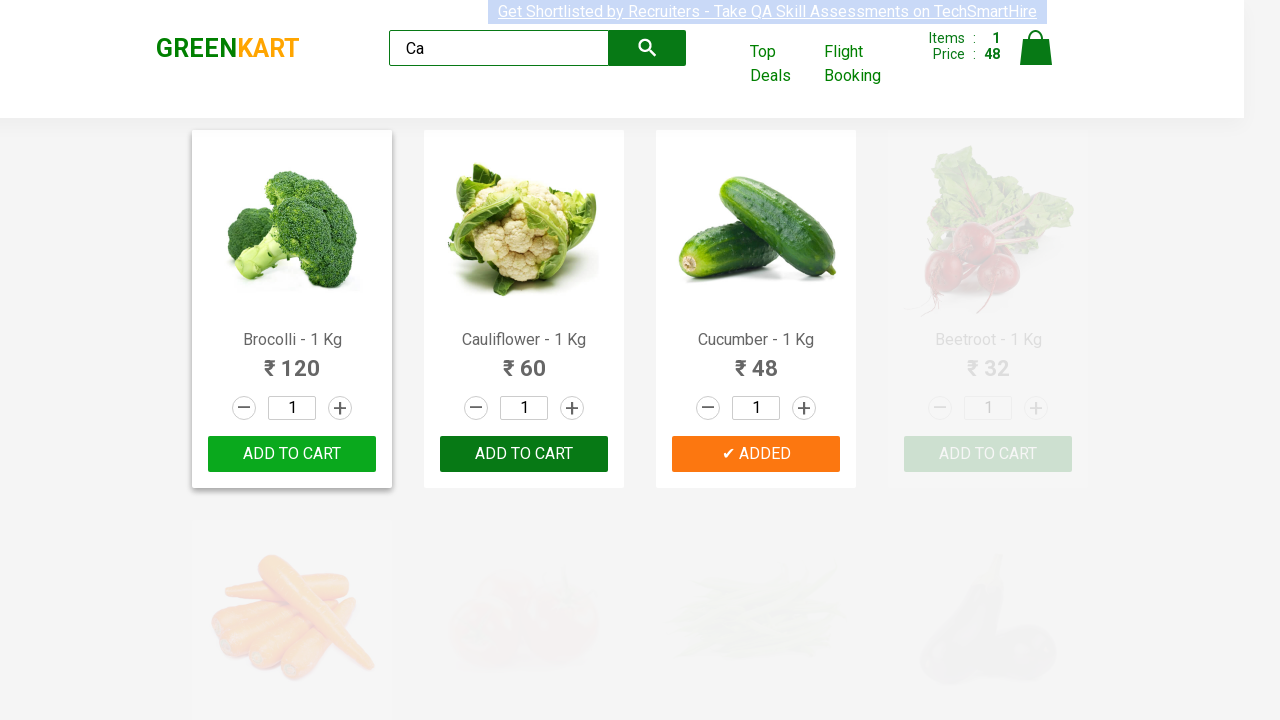

Waited 1 second for search results to load for Carrot
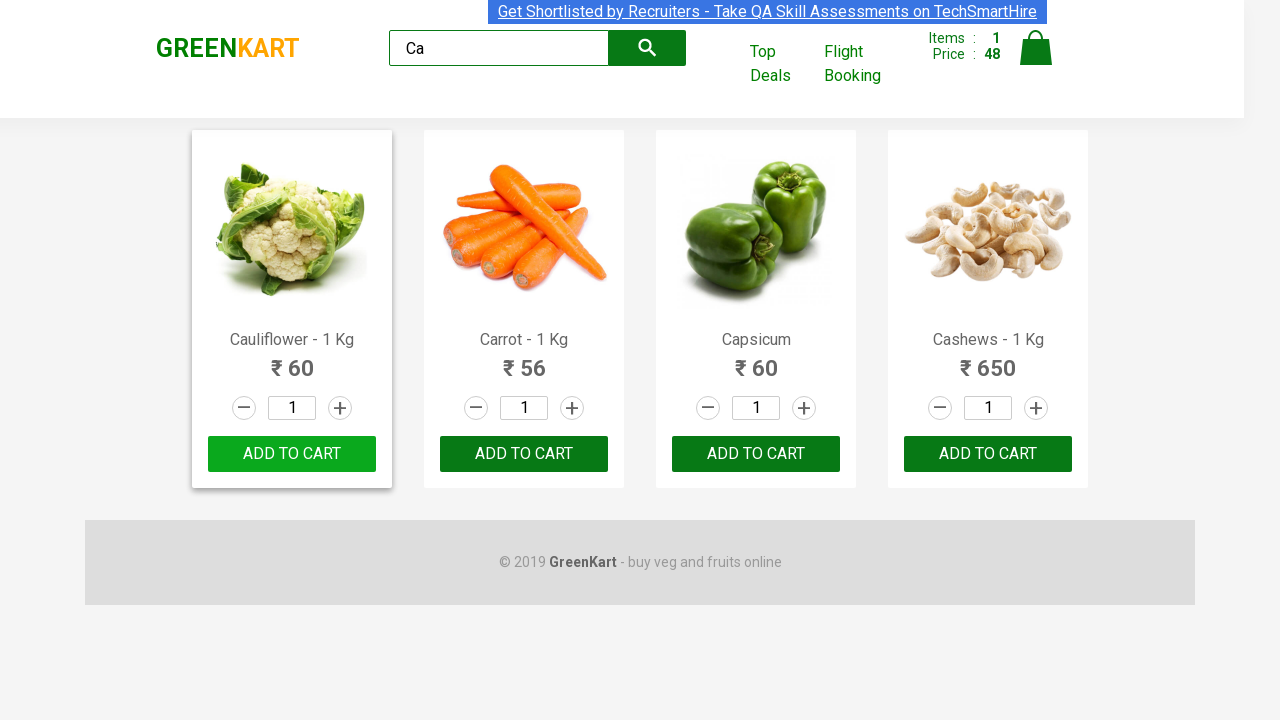

Retrieved all product elements from search results
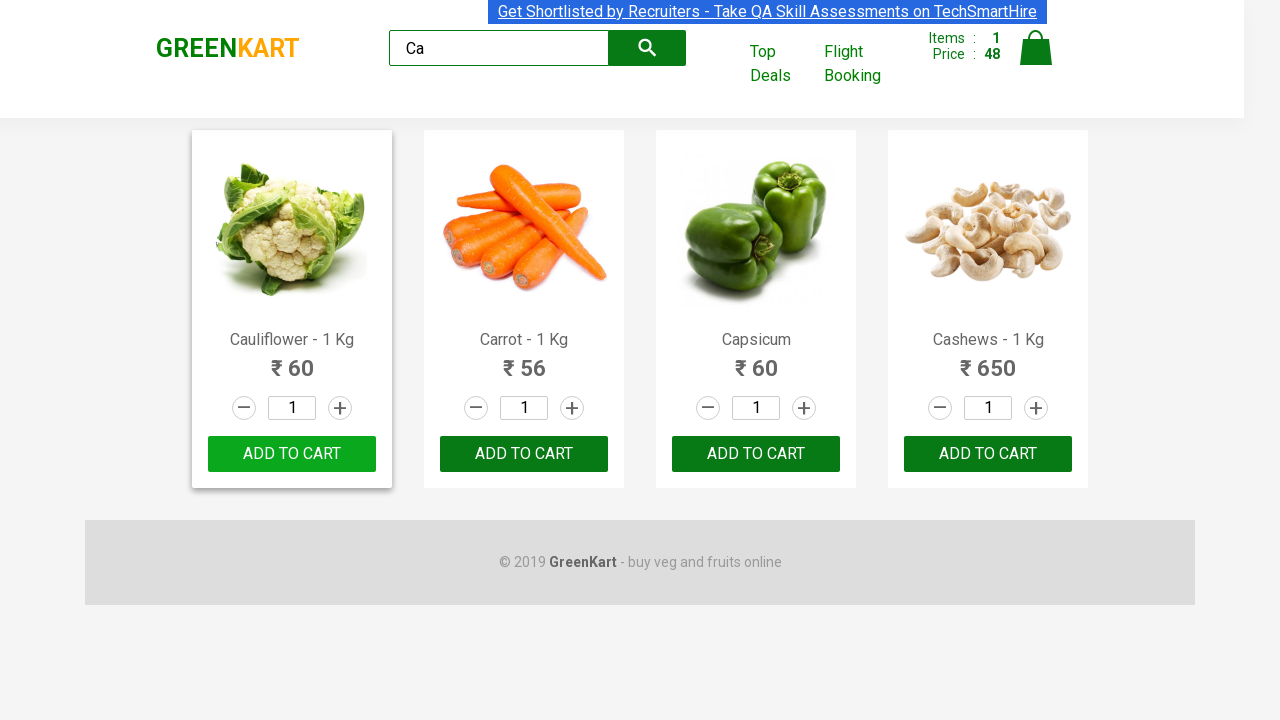

Clicked 'Add to Cart' button for Carrot at (524, 454) on .products .product >> nth=1 >> button
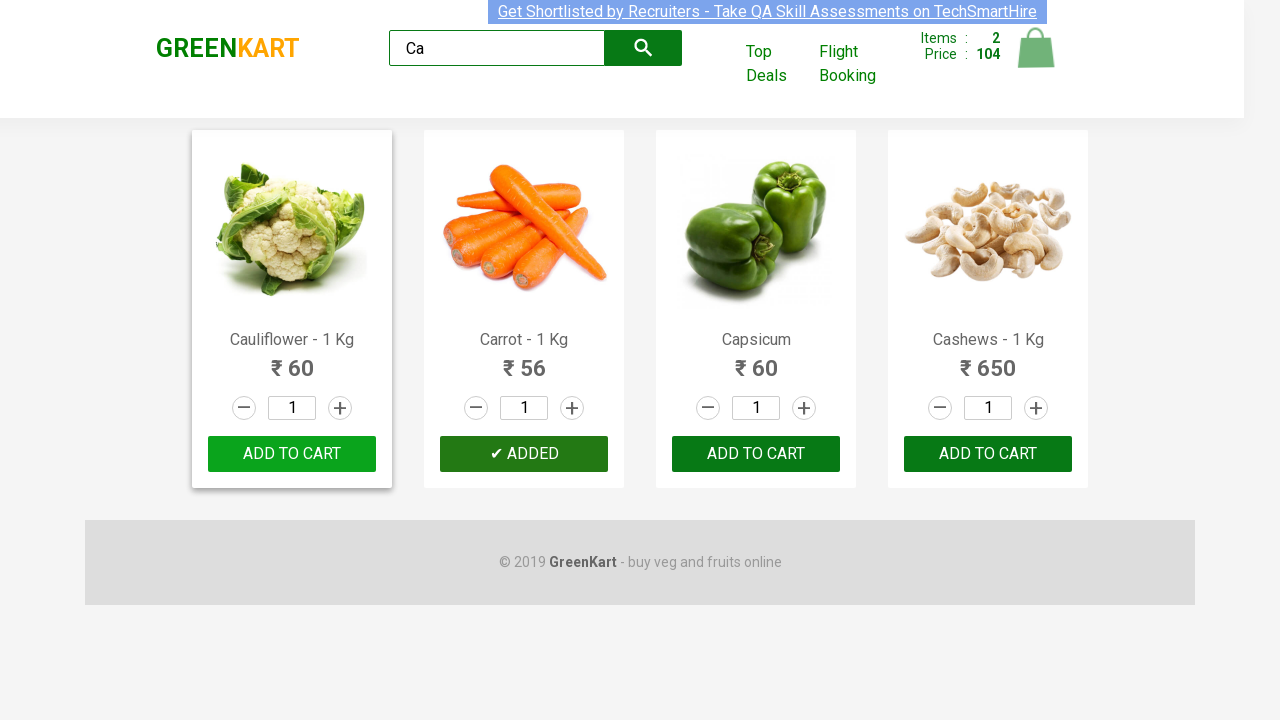

Cleared search field after adding Carrot on .search-keyword
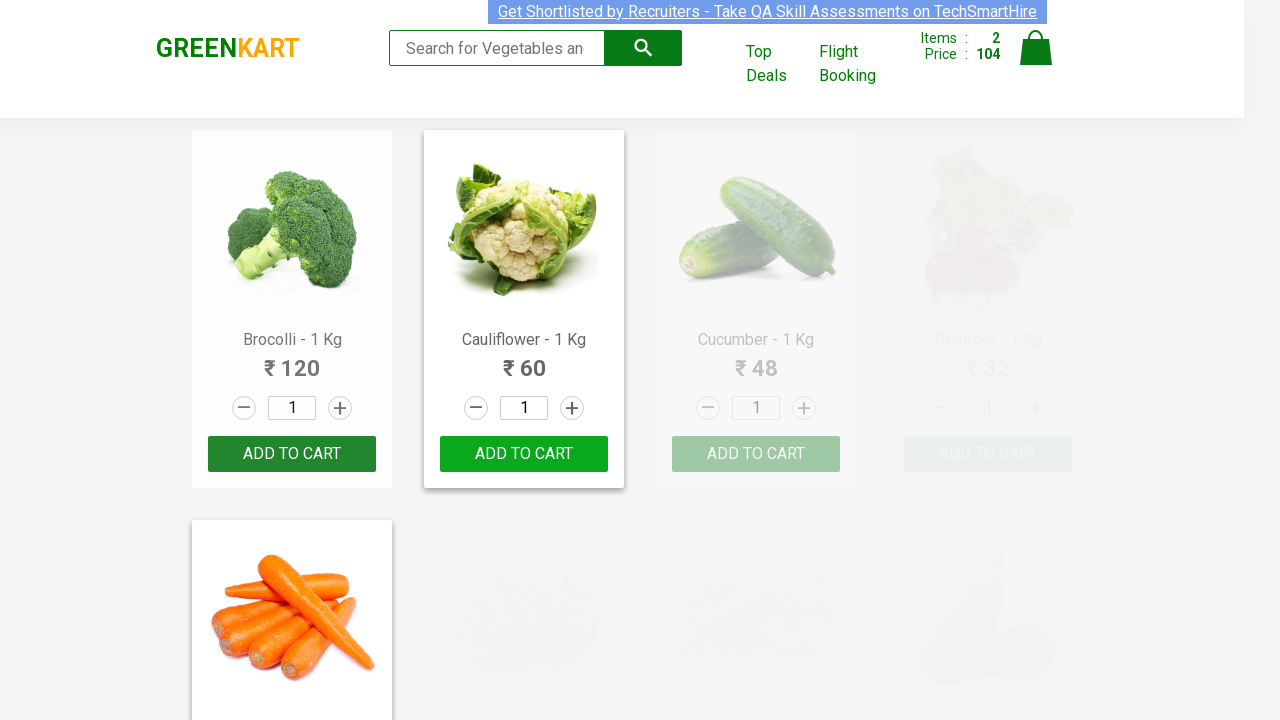

Filled search field with 'Be' to find Beetroot on .search-keyword
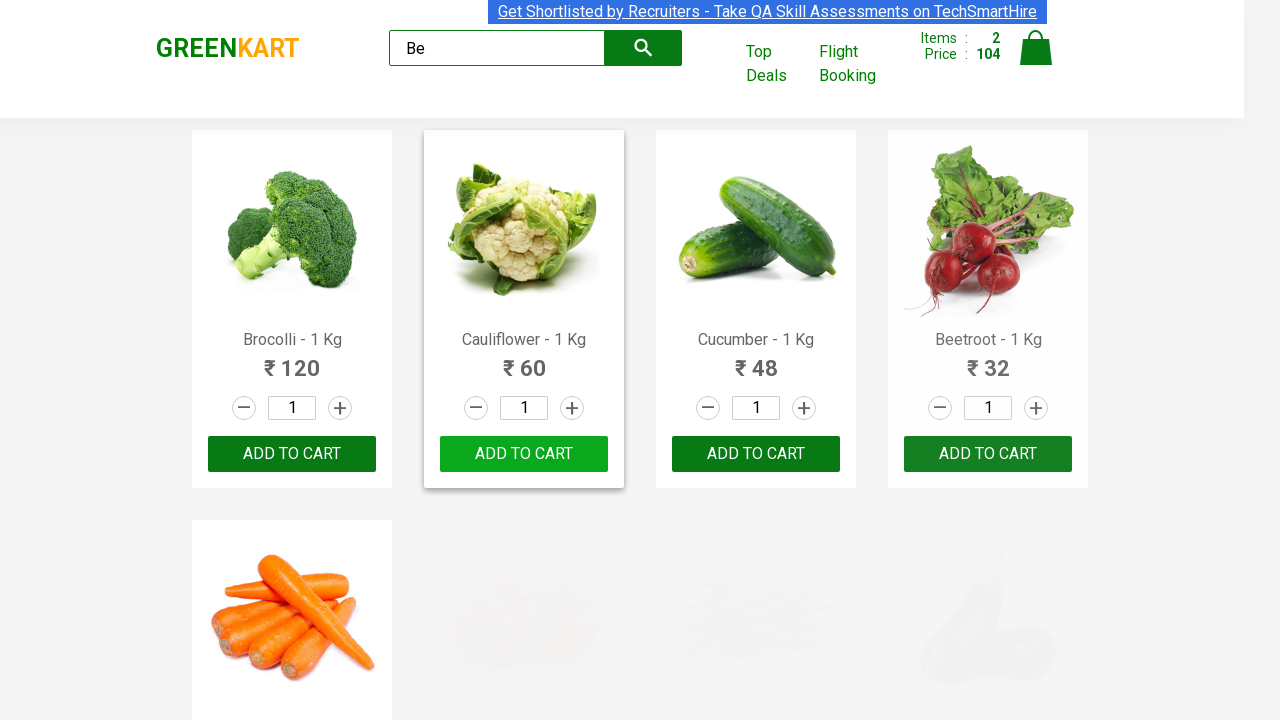

Waited 1 second for search results to load for Beetroot
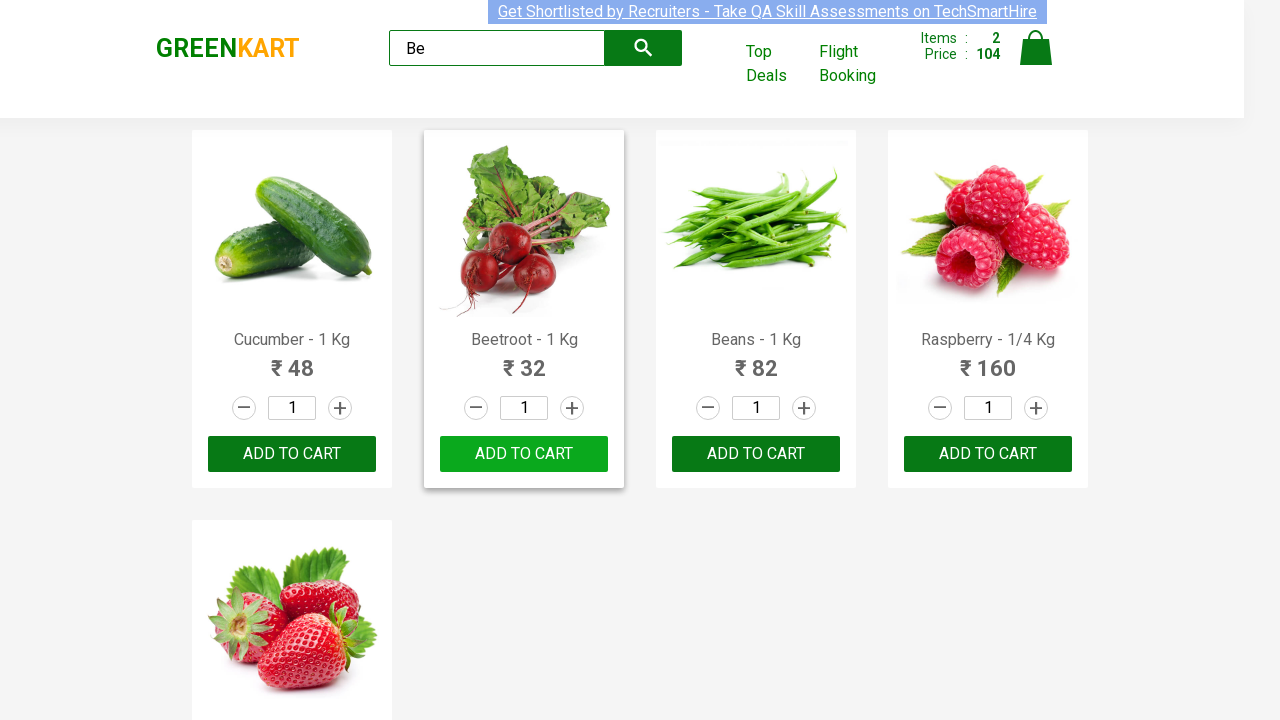

Retrieved all product elements from search results
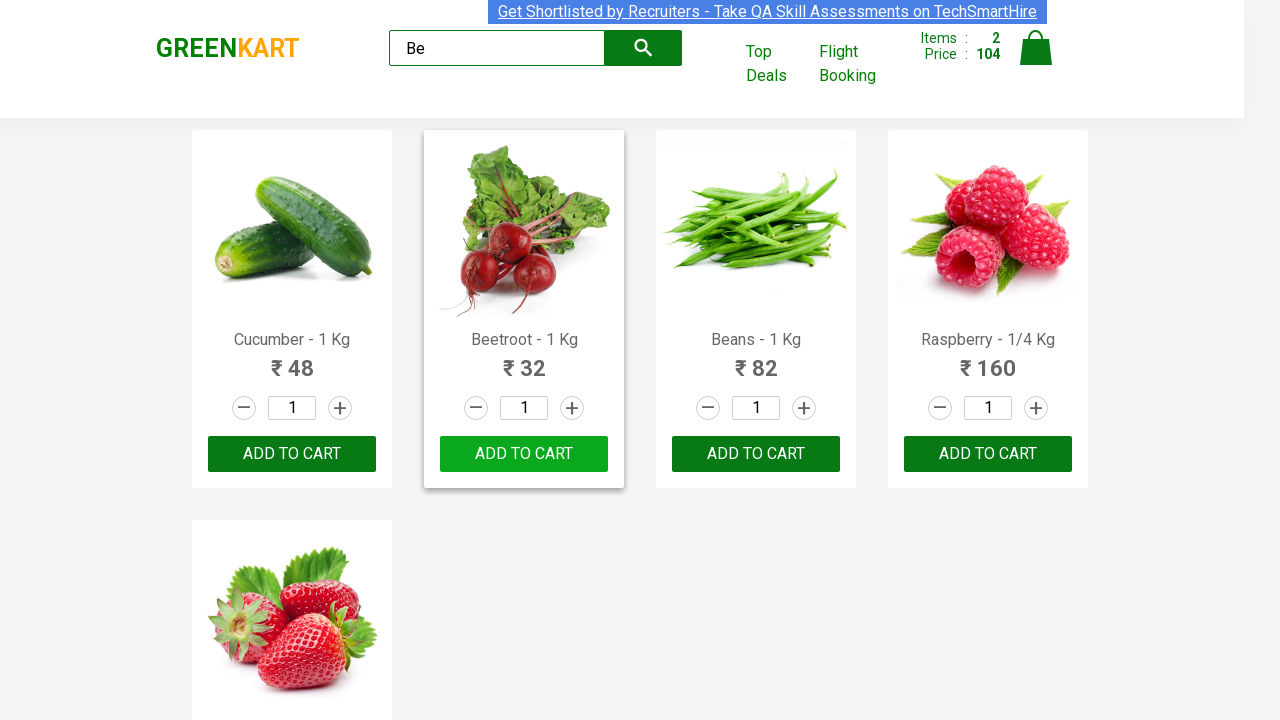

Clicked 'Add to Cart' button for Beetroot at (524, 454) on .products .product >> nth=1 >> button
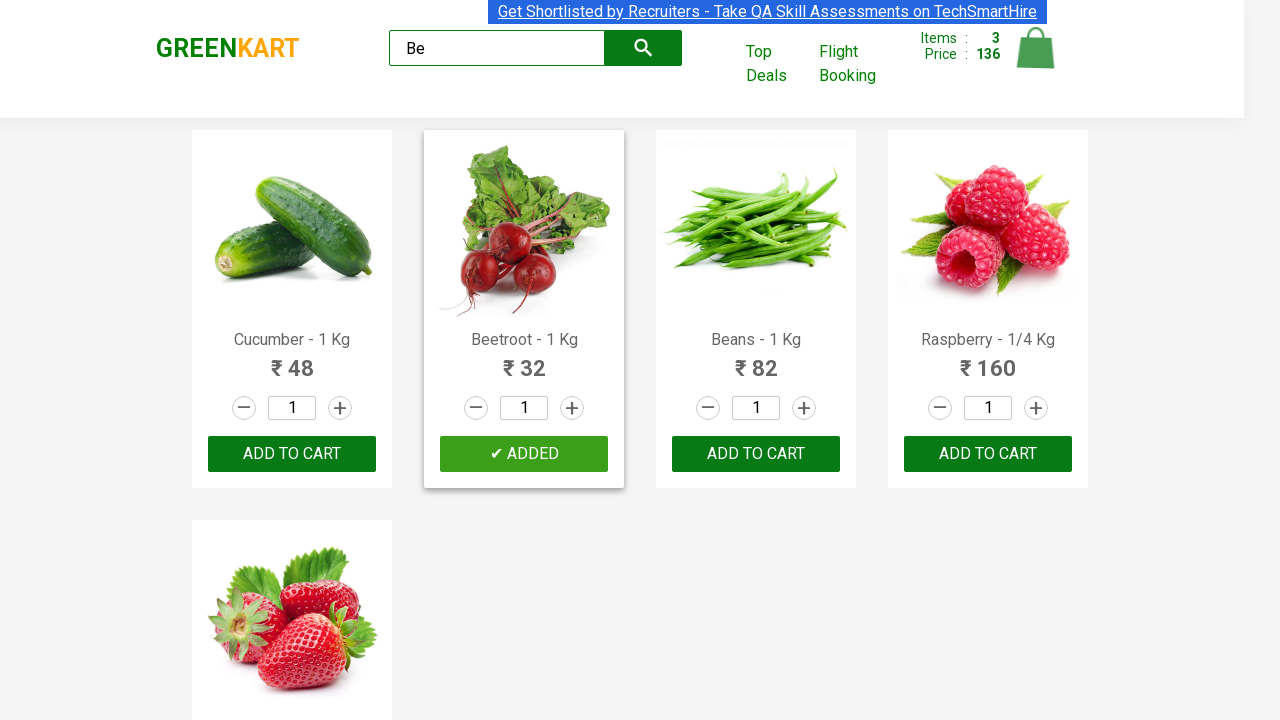

Cleared search field after adding Beetroot on .search-keyword
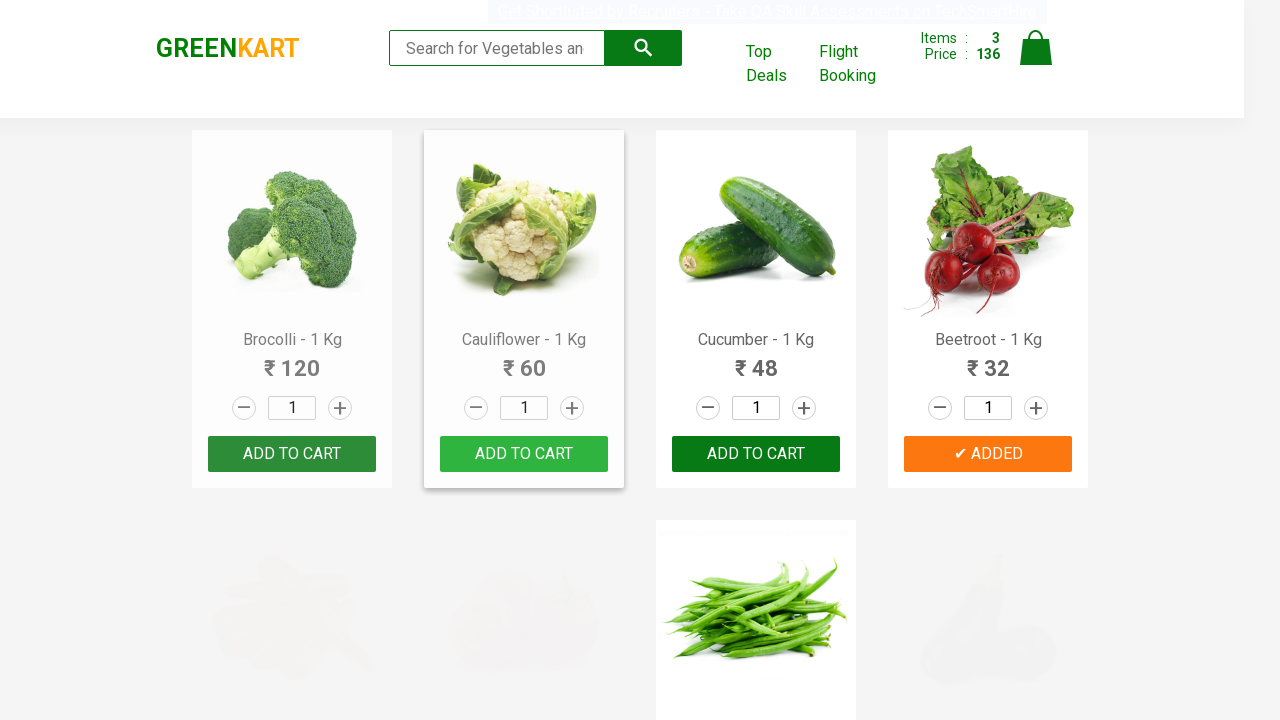

Filled search field with 'Br' to find Brinjal on .search-keyword
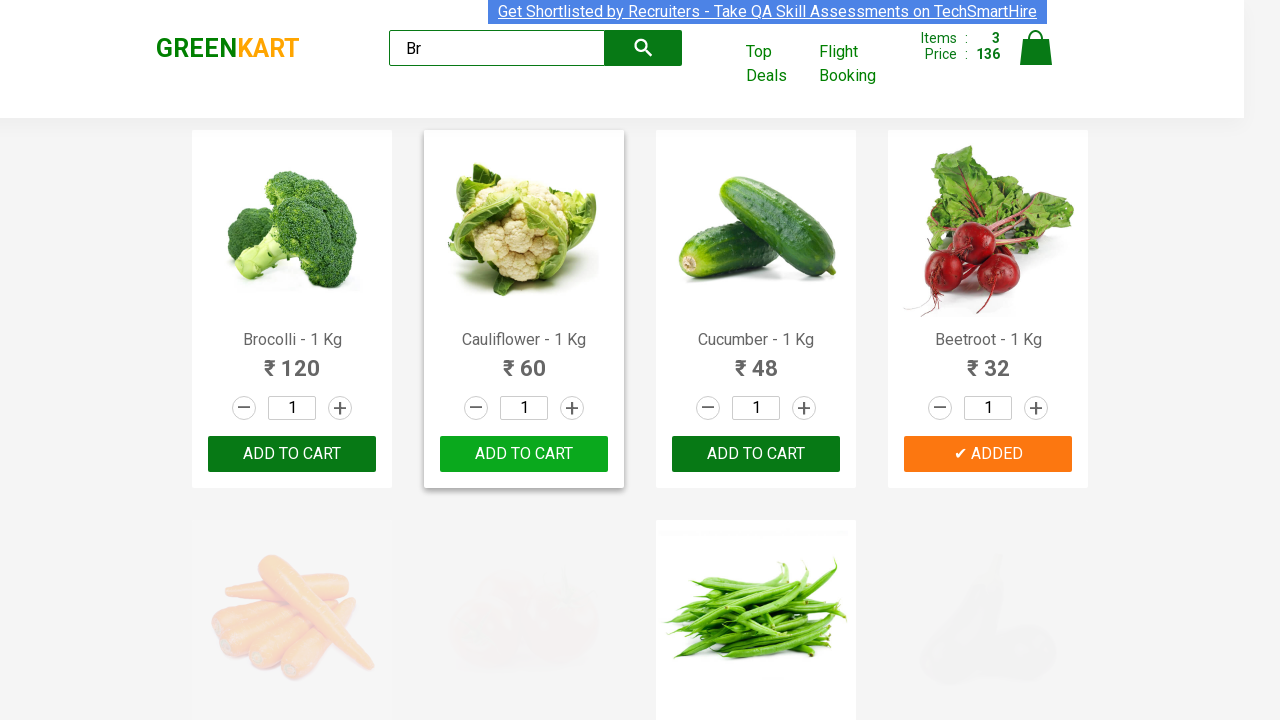

Waited 1 second for search results to load for Brinjal
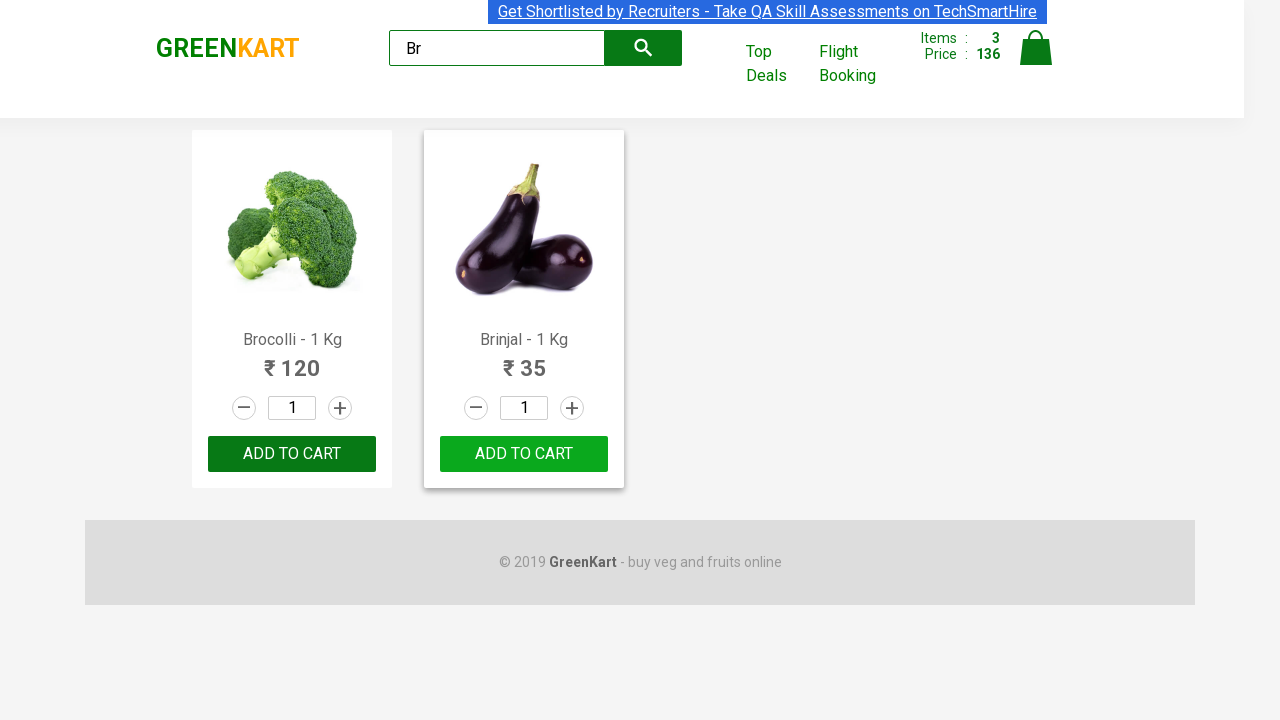

Retrieved all product elements from search results
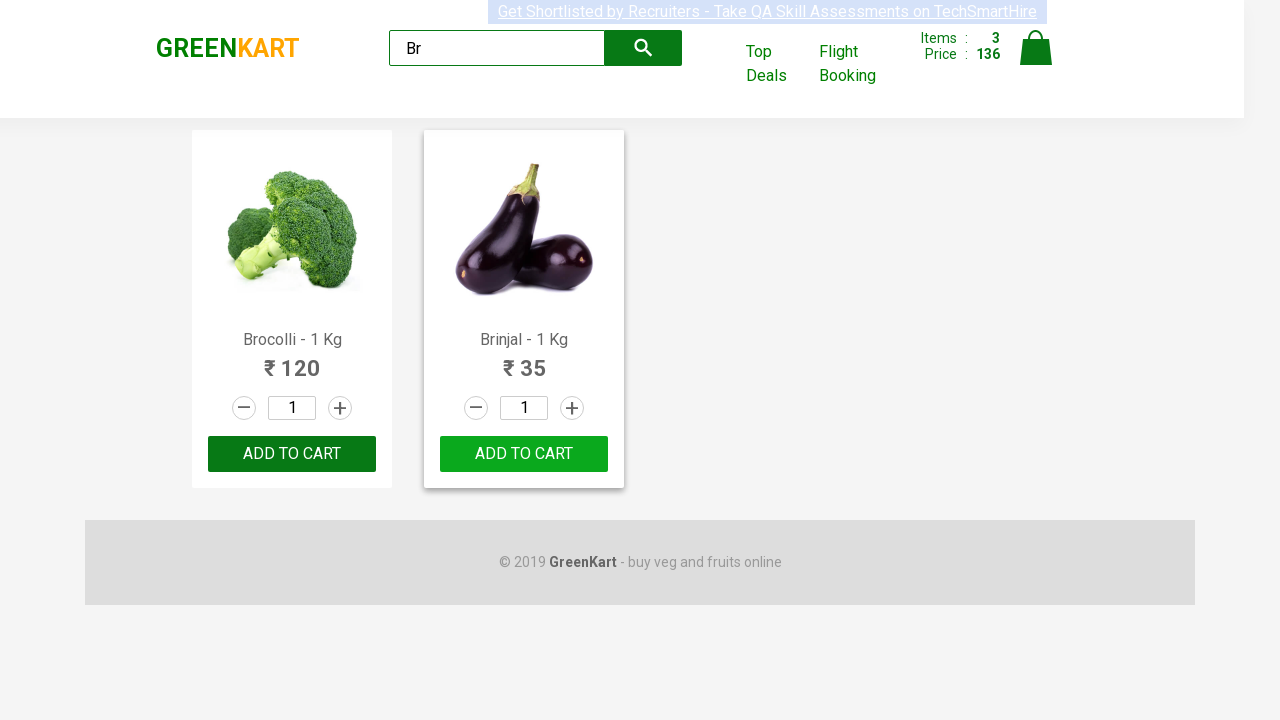

Clicked 'Add to Cart' button for Brinjal at (524, 454) on .products .product >> nth=1 >> button
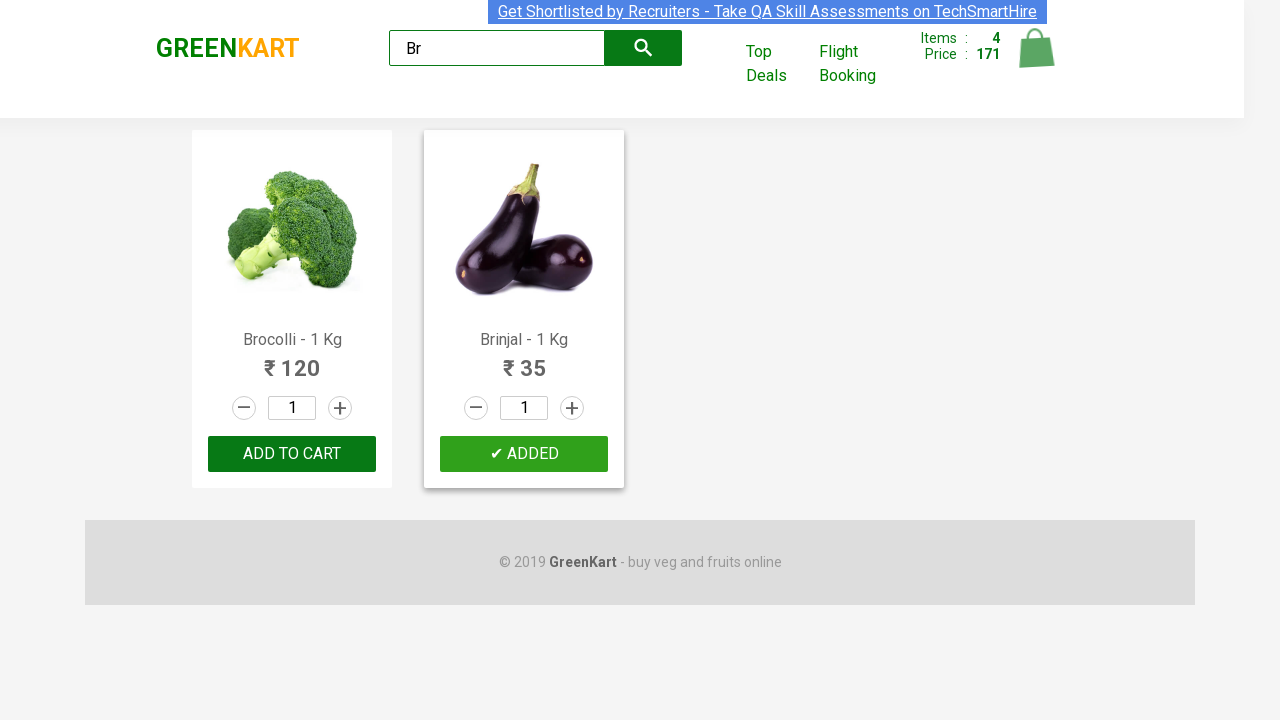

Cleared search field after adding Brinjal on .search-keyword
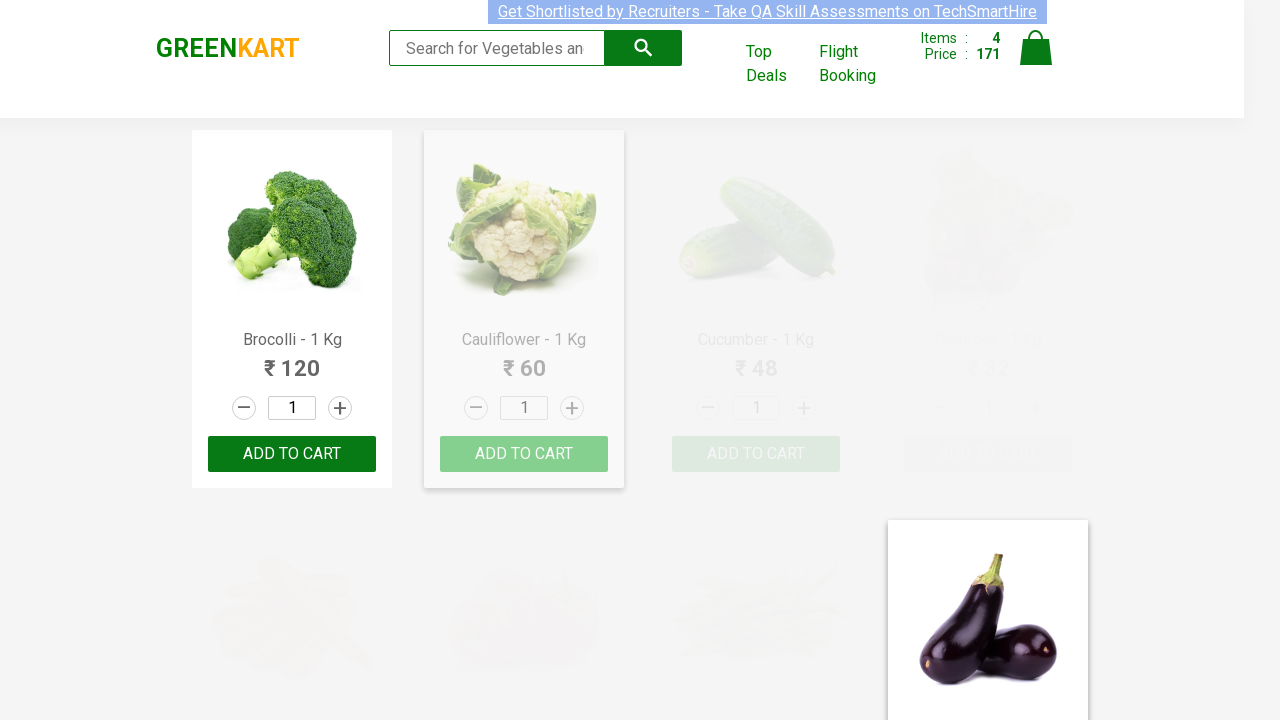

Clicked cart icon to open shopping cart at (1036, 48) on .cart-icon > img
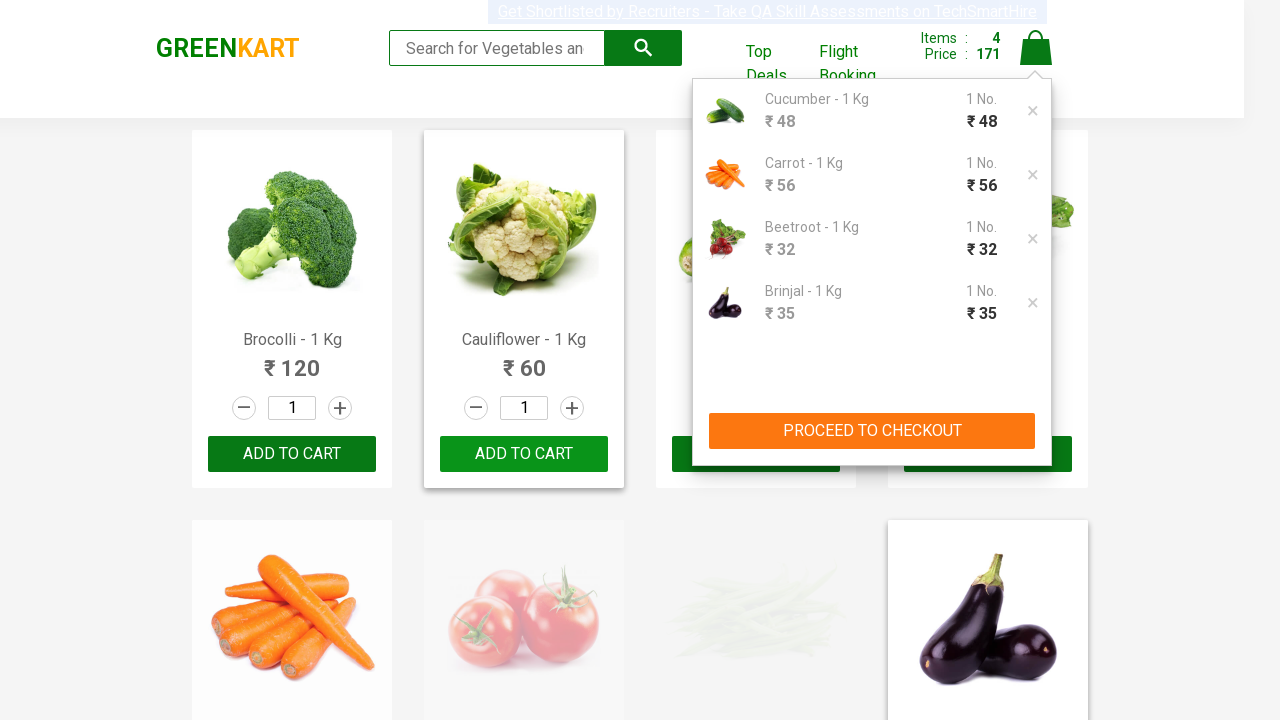

Clicked 'PROCEED TO CHECKOUT' button at (872, 431) on button:has-text("PROCEED TO CHECKOUT")
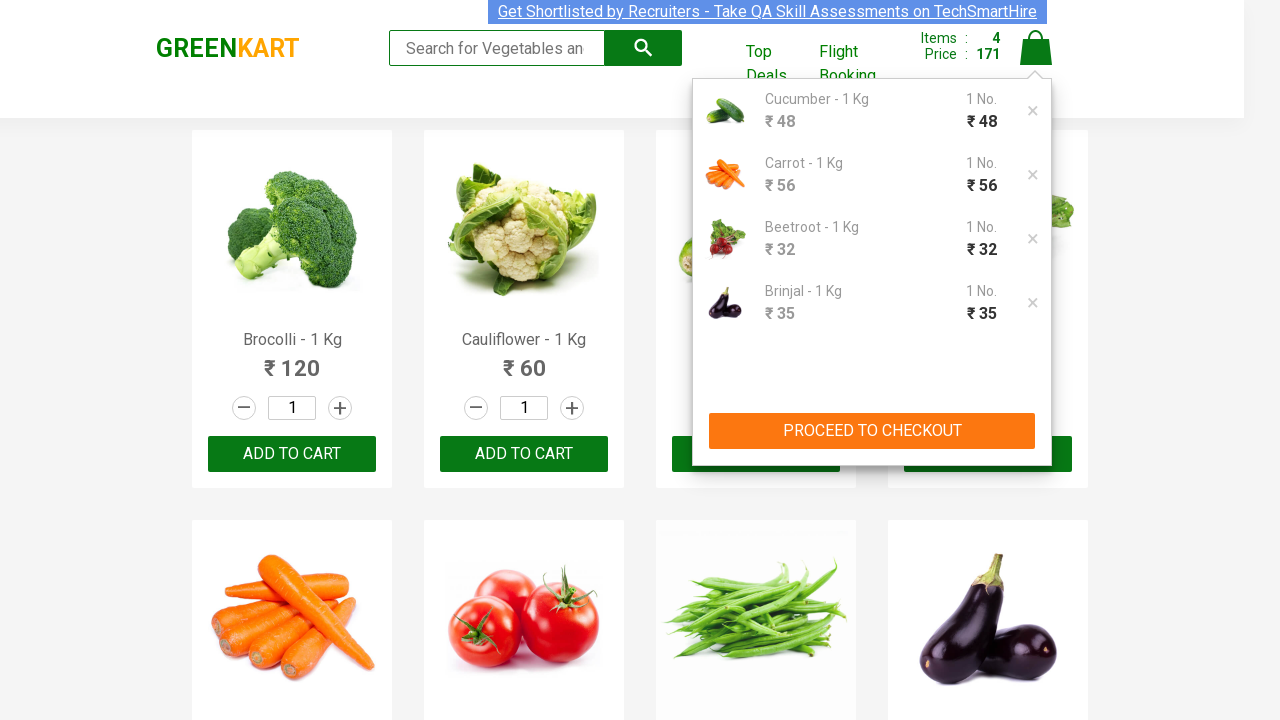

Cart page loaded and product names are visible
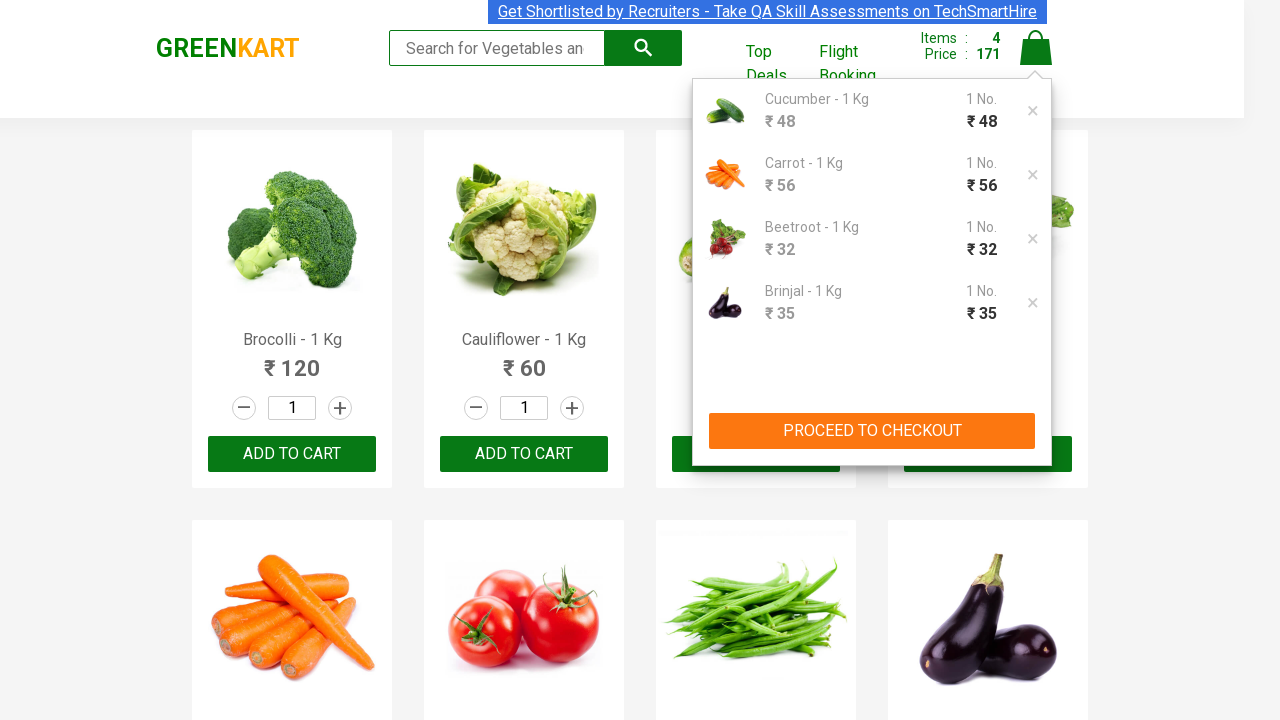

Entered promo code 'rahulshettyacademy' on input.promocode
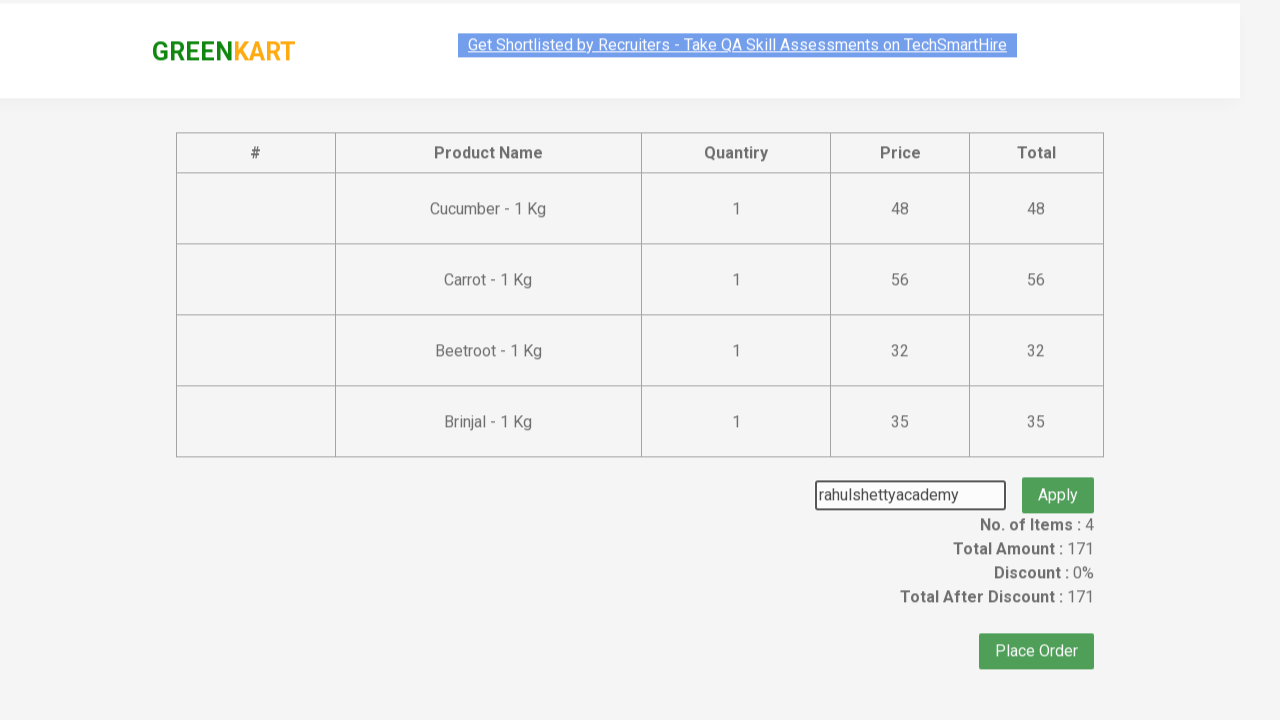

Clicked promo code apply button at (1058, 477) on button.promoBtn
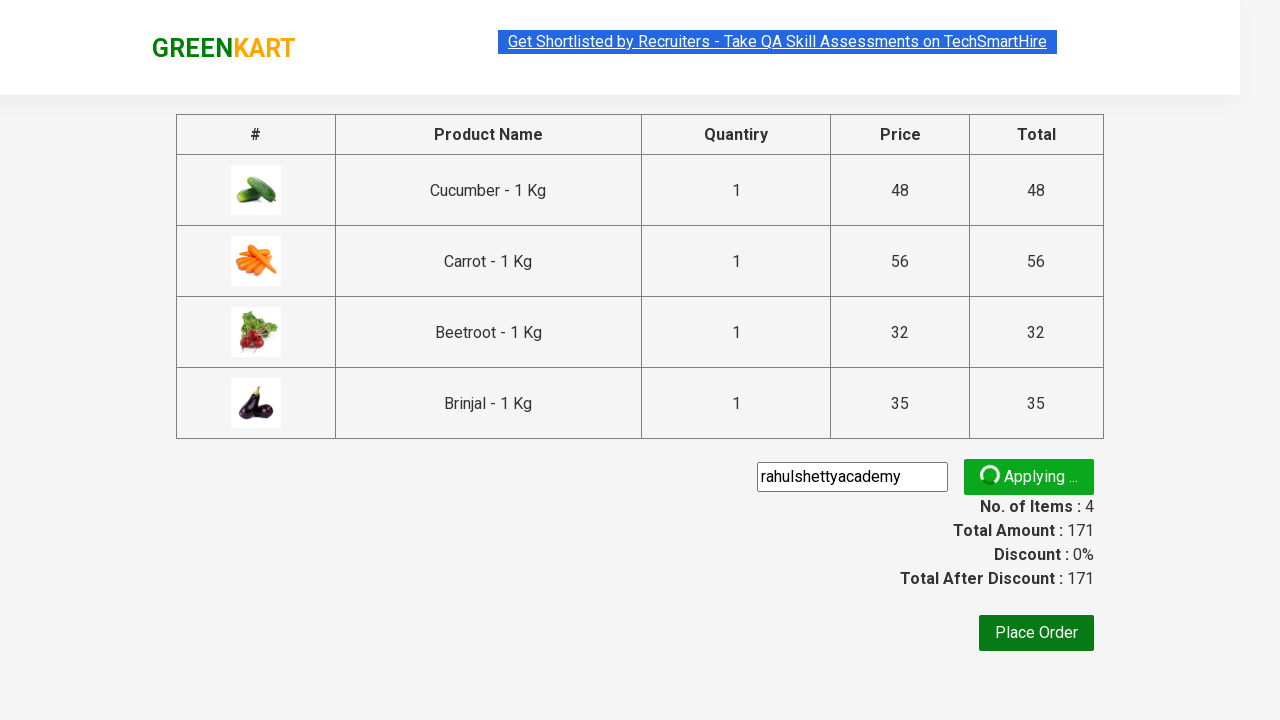

Promo code was successfully applied and confirmation message appeared
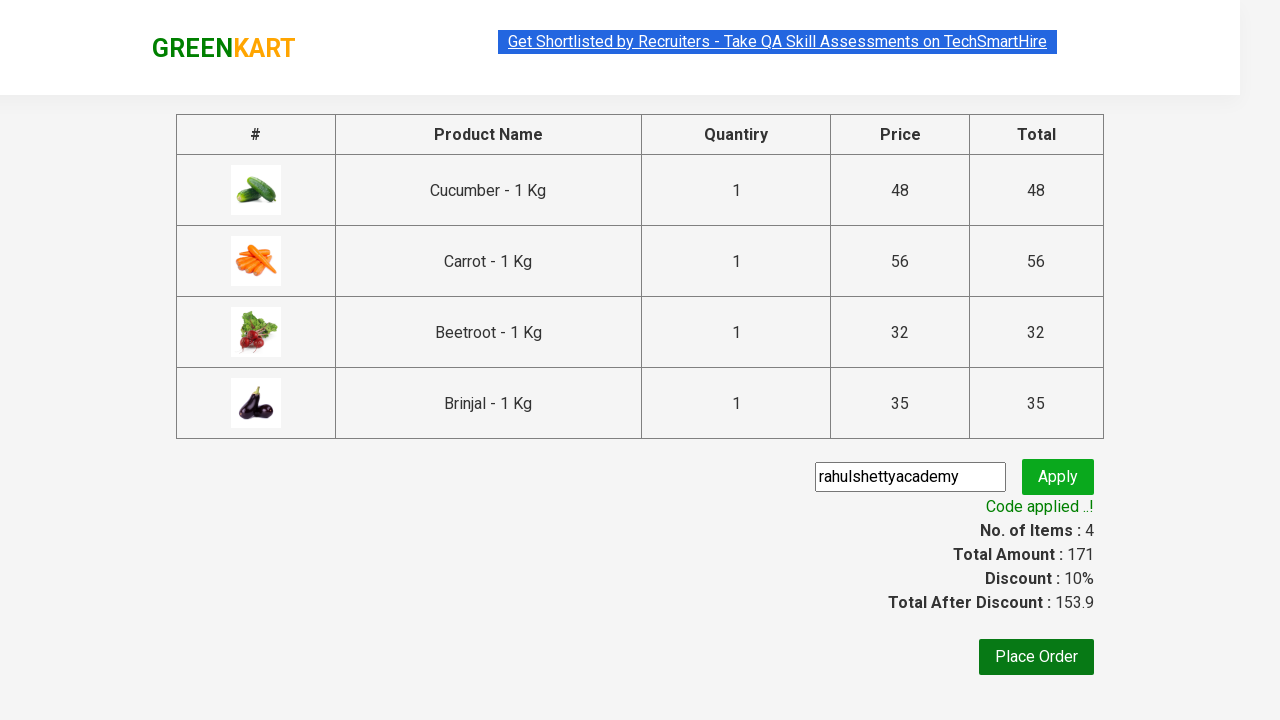

Clicked 'Place Order' button at (1036, 657) on button:has-text("Place Order")
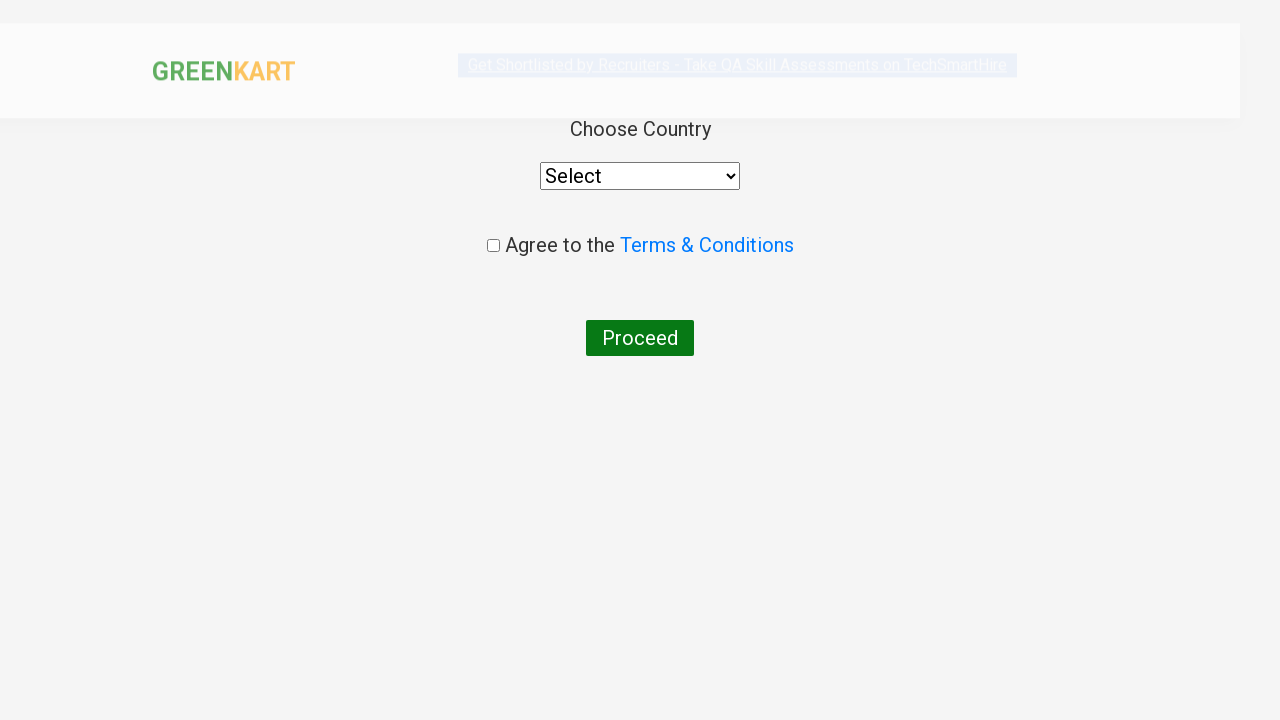

Selected 'Philippines' from country dropdown on select
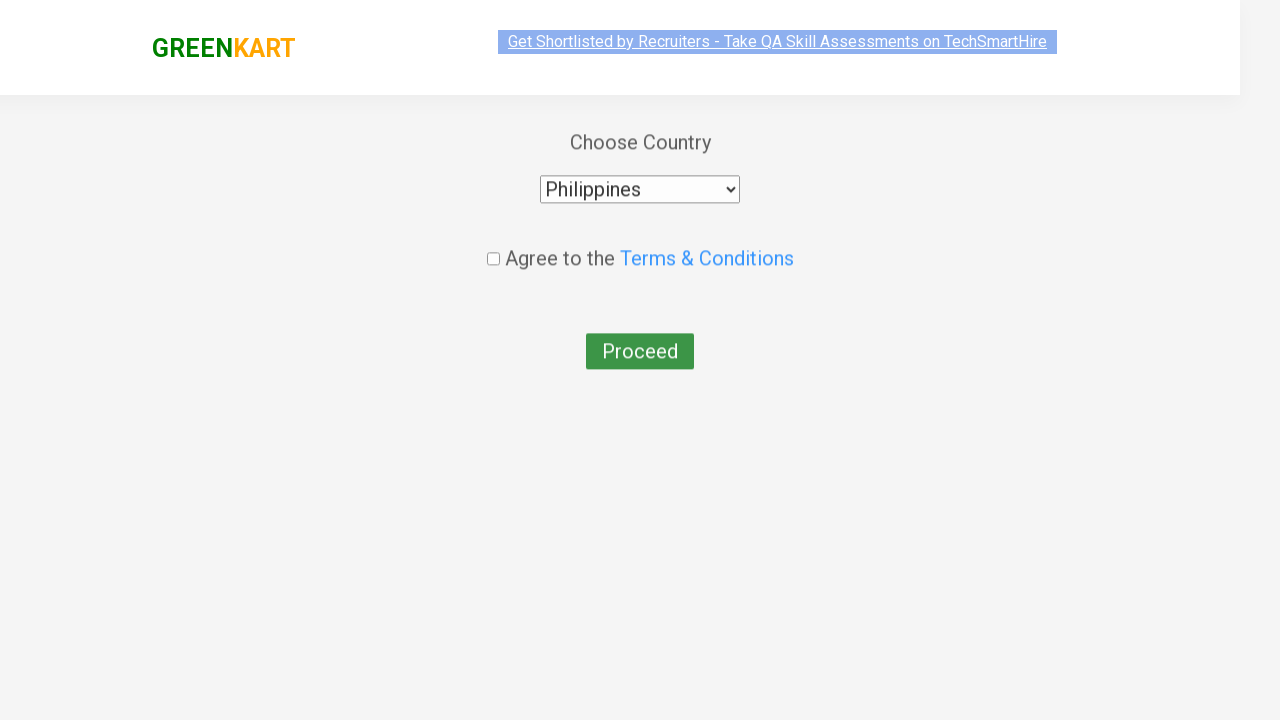

Checked 'I agree to terms and conditions' checkbox at (493, 246) on input.chkAgree
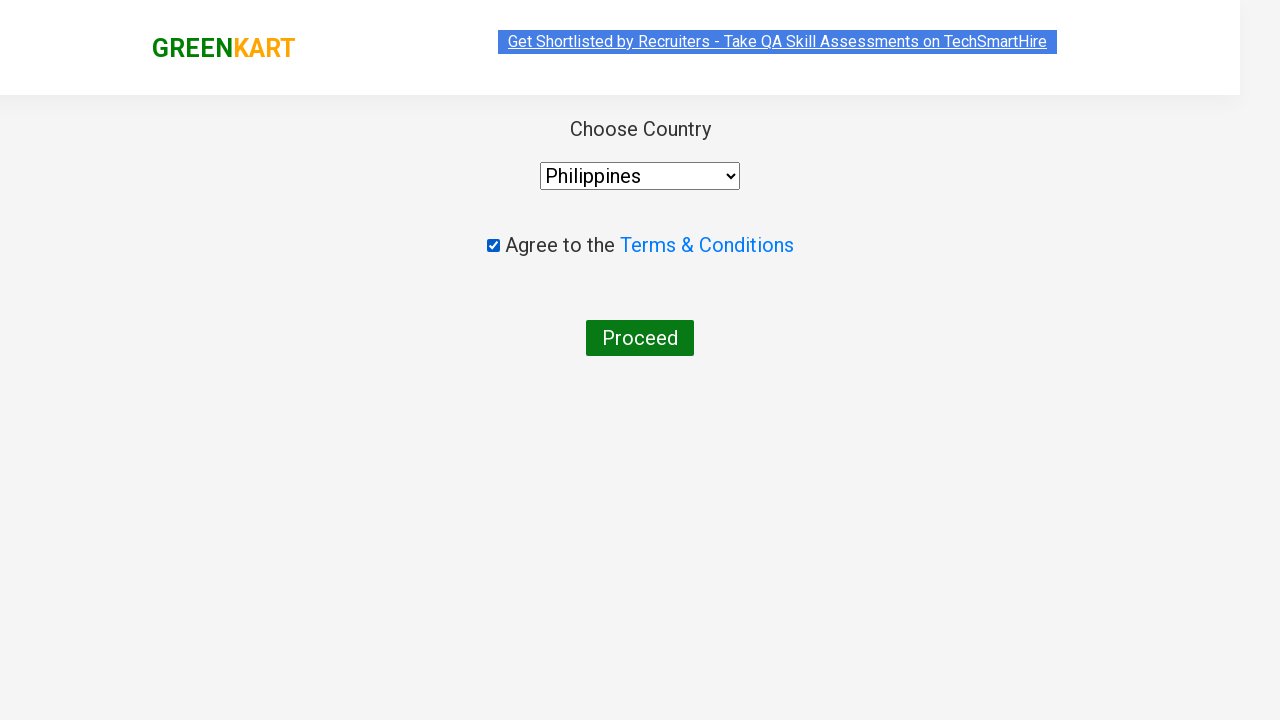

Clicked 'Proceed' button to complete order at (640, 338) on button:has-text("Proceed")
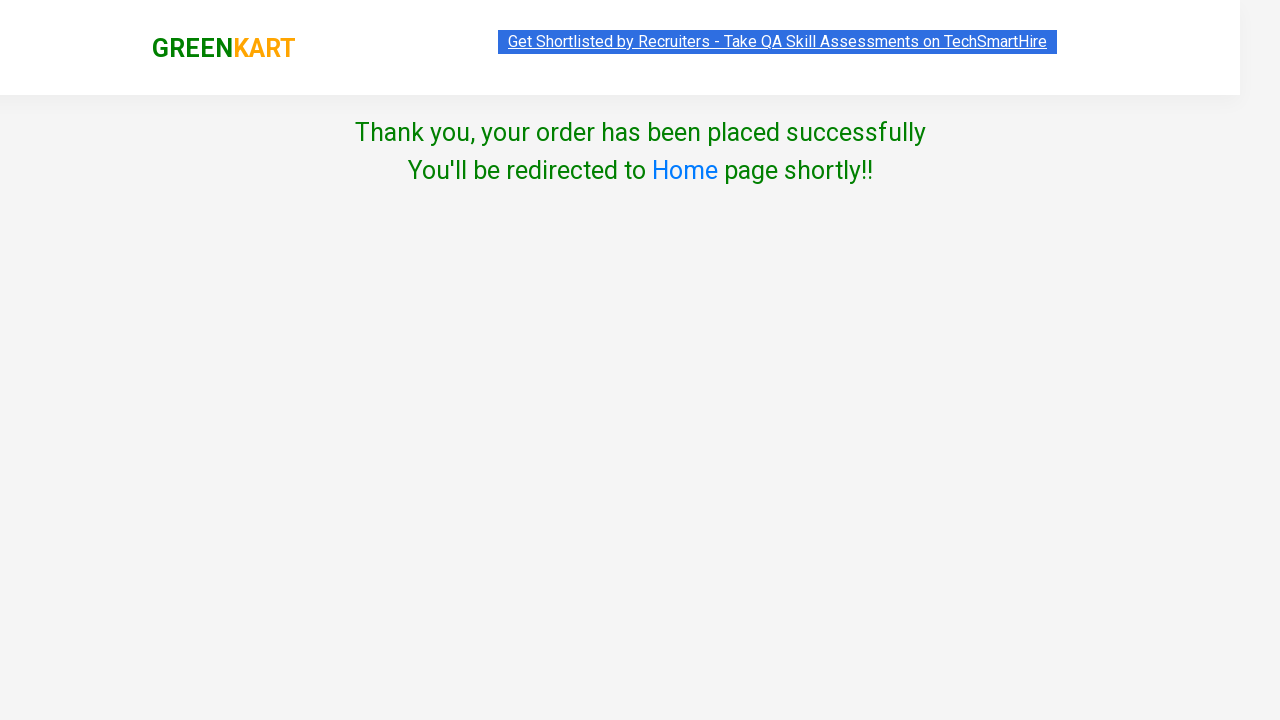

Order confirmation page loaded successfully
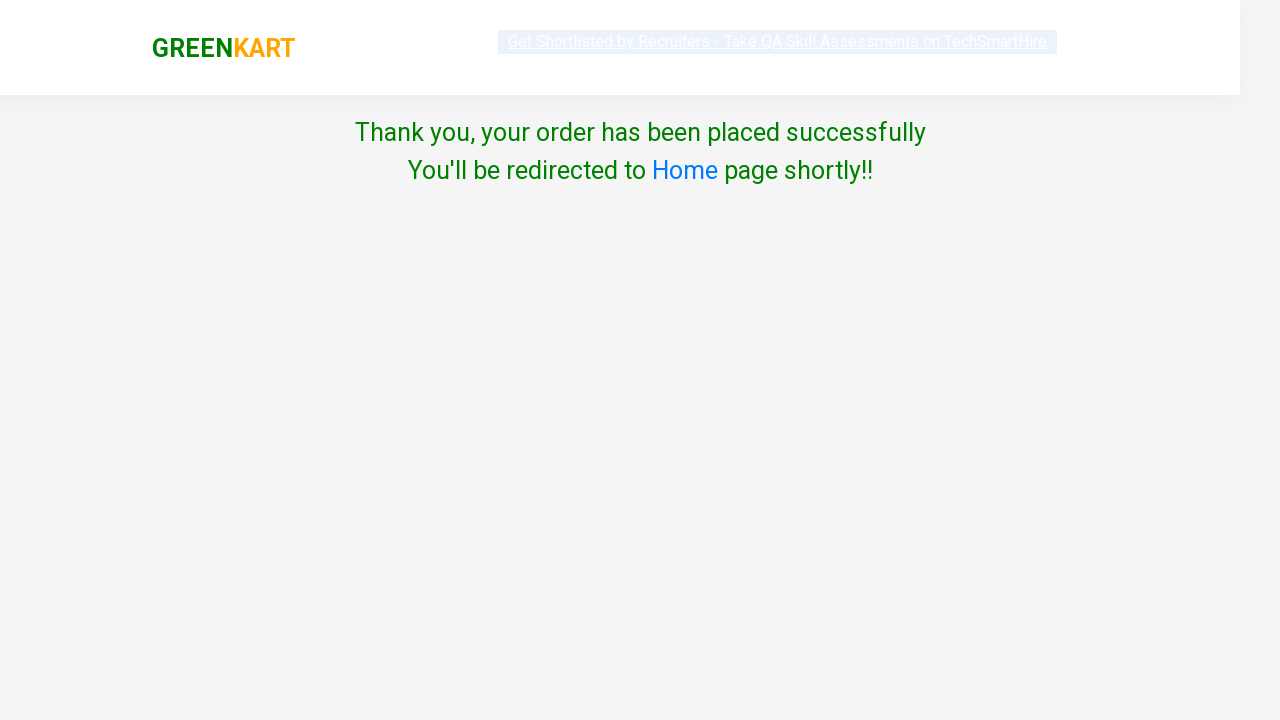

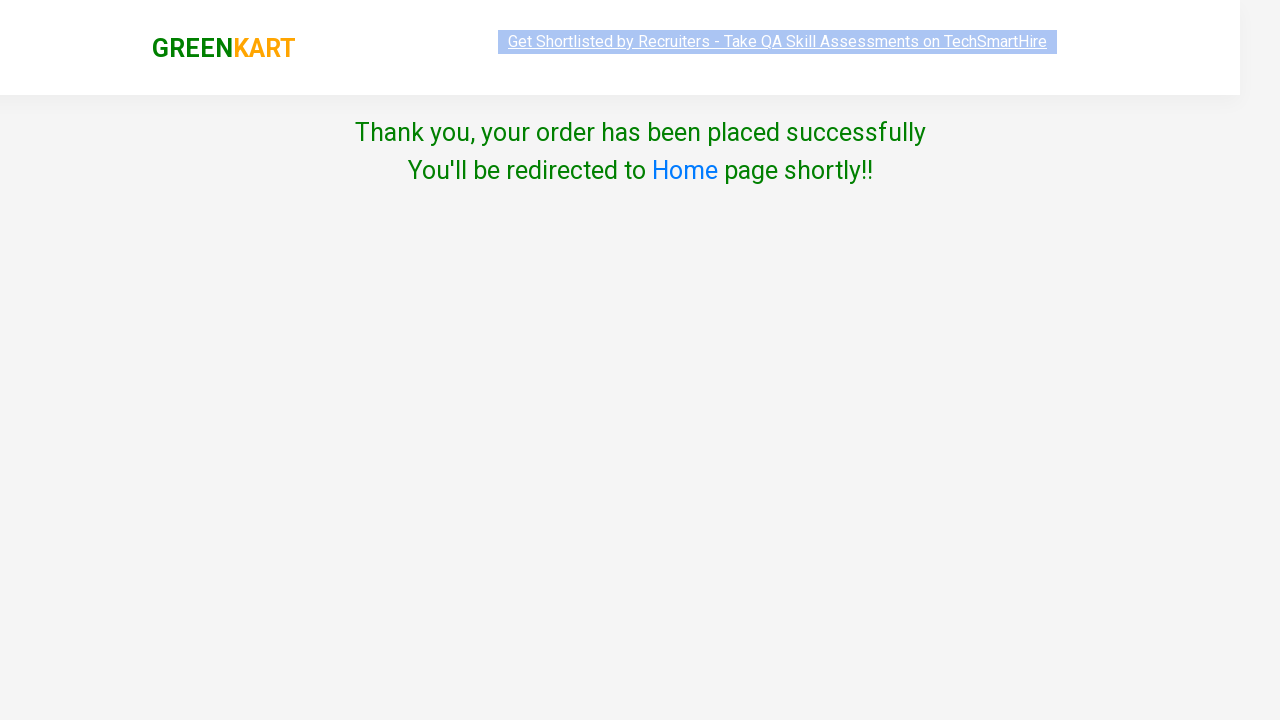